Verifies that the search input field is displayed on the page

Starting URL: https://naveenautomationlabs.com/opencart/

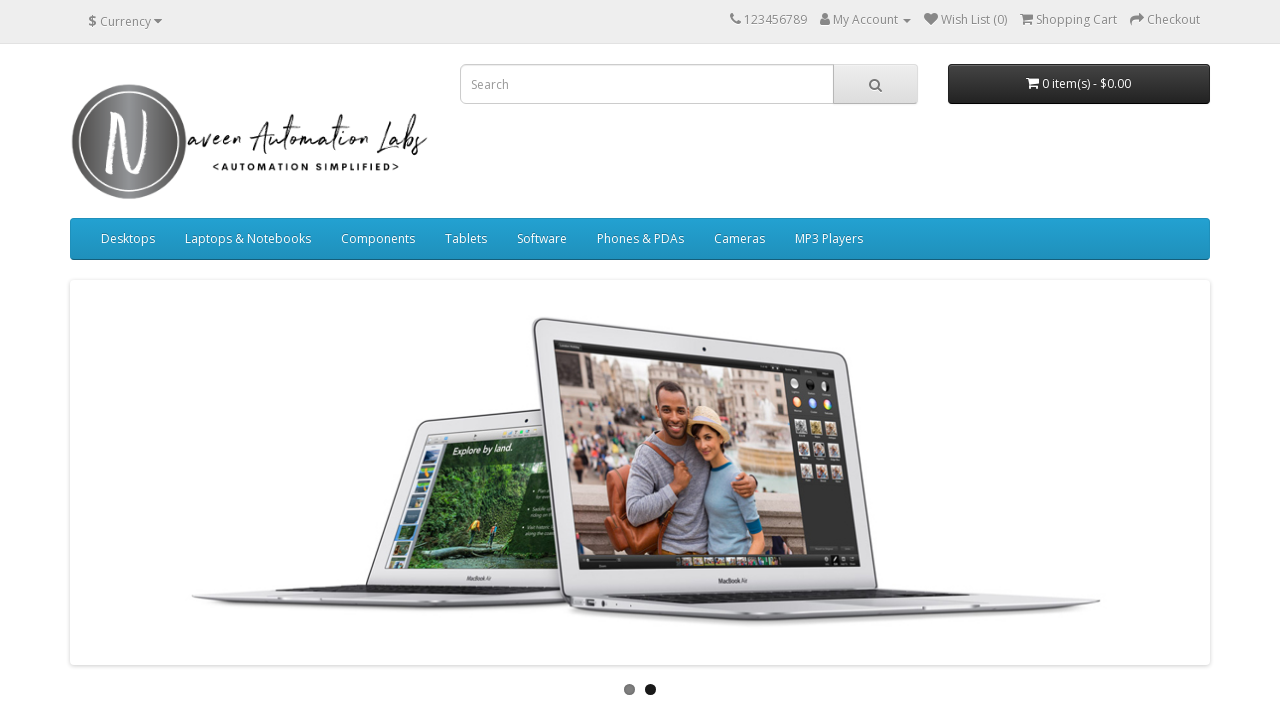

Located search input field by name attribute
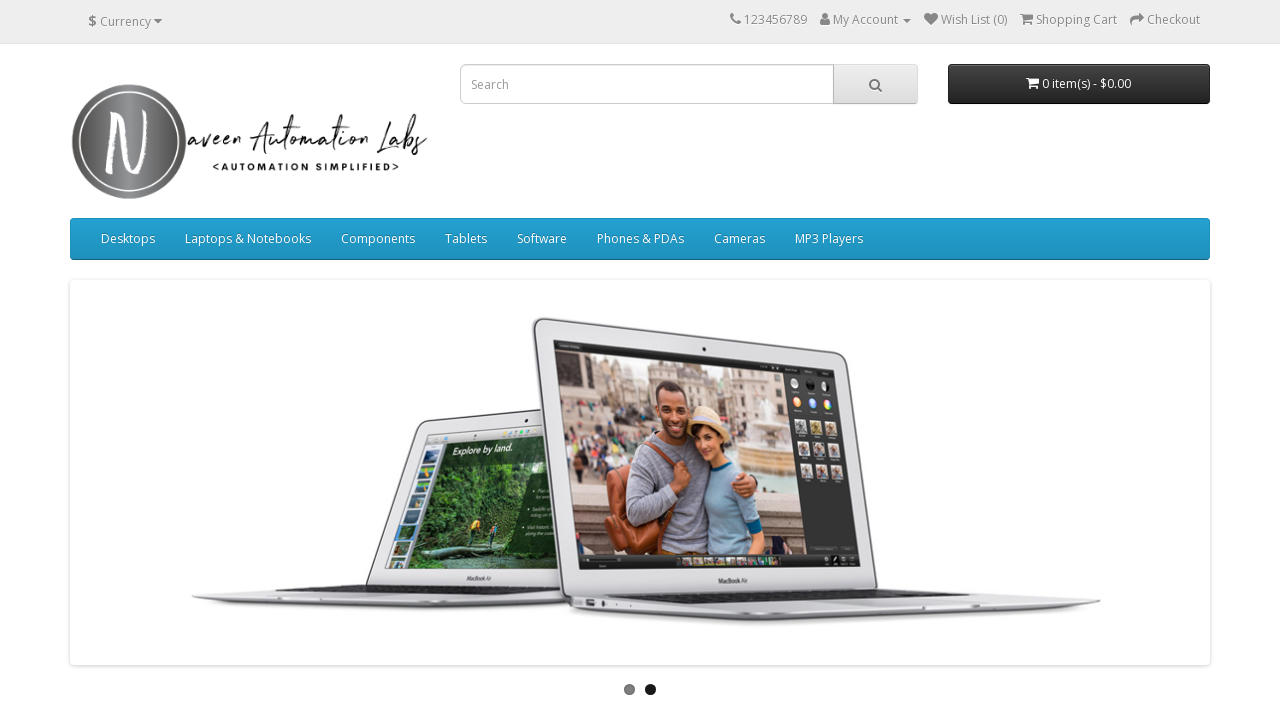

Verified that search input field is displayed on the page
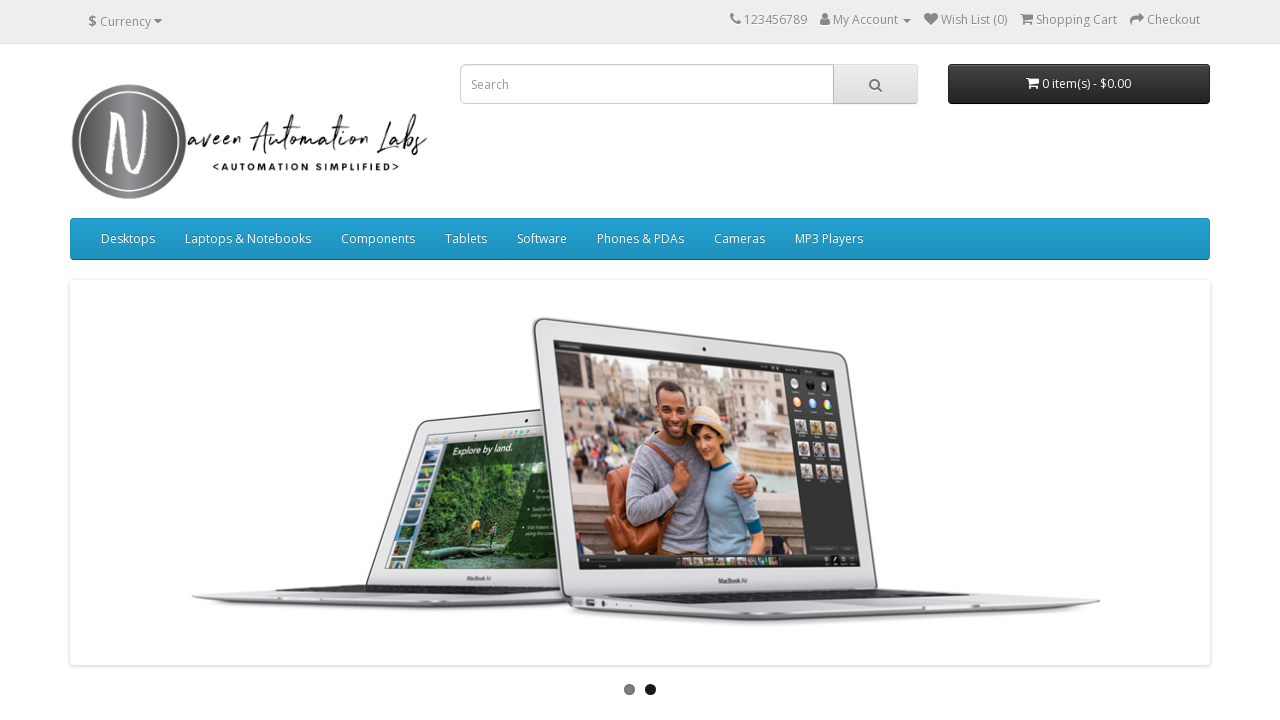

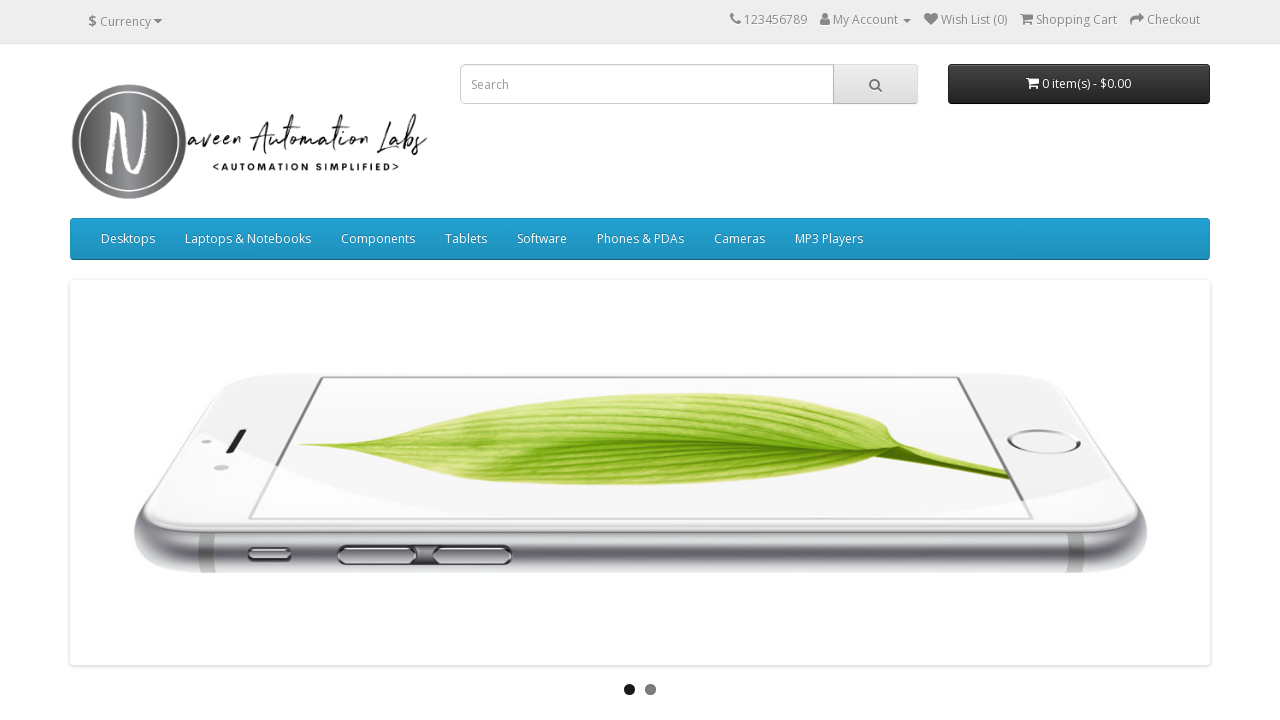